Tests alert handling functionality by triggering a simple alert, reading its text, and accepting it

Starting URL: https://demo.automationtesting.in/Alerts.html

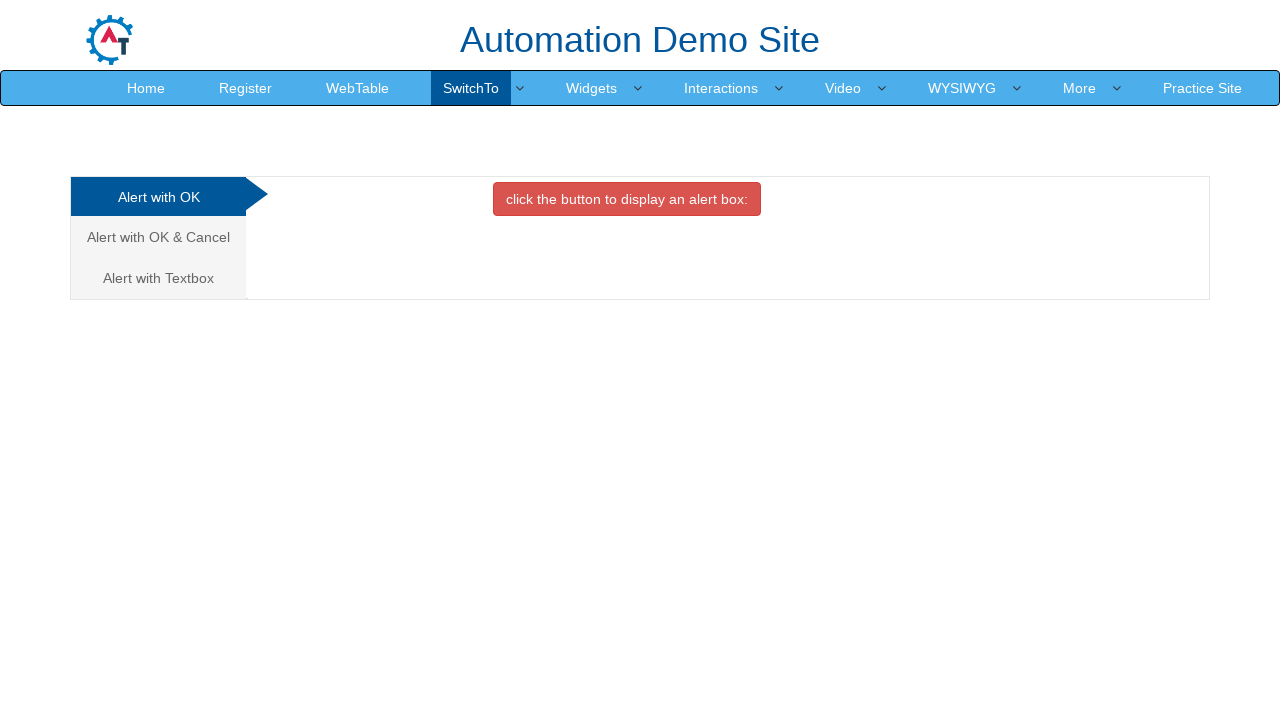

Clicked button to trigger alert dialog at (627, 199) on xpath=//button[contains(text(),'click the button to display an')]
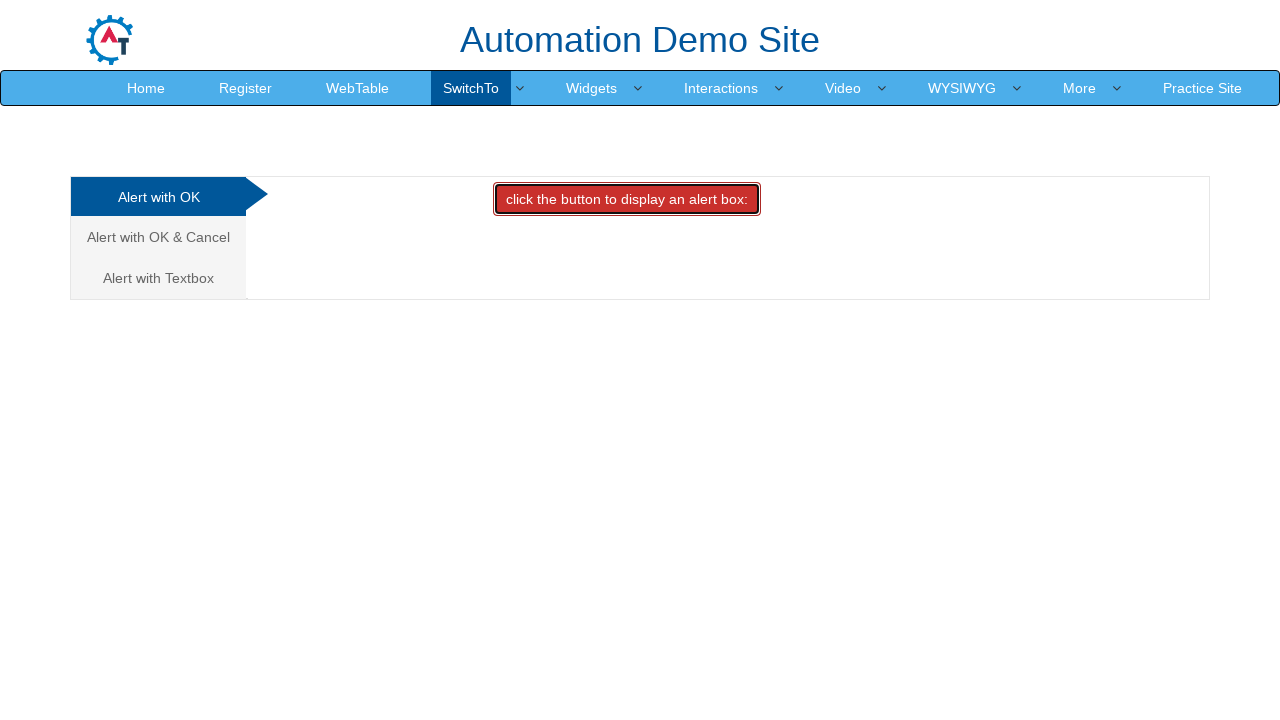

Set up alert dialog handler to accept dialogs
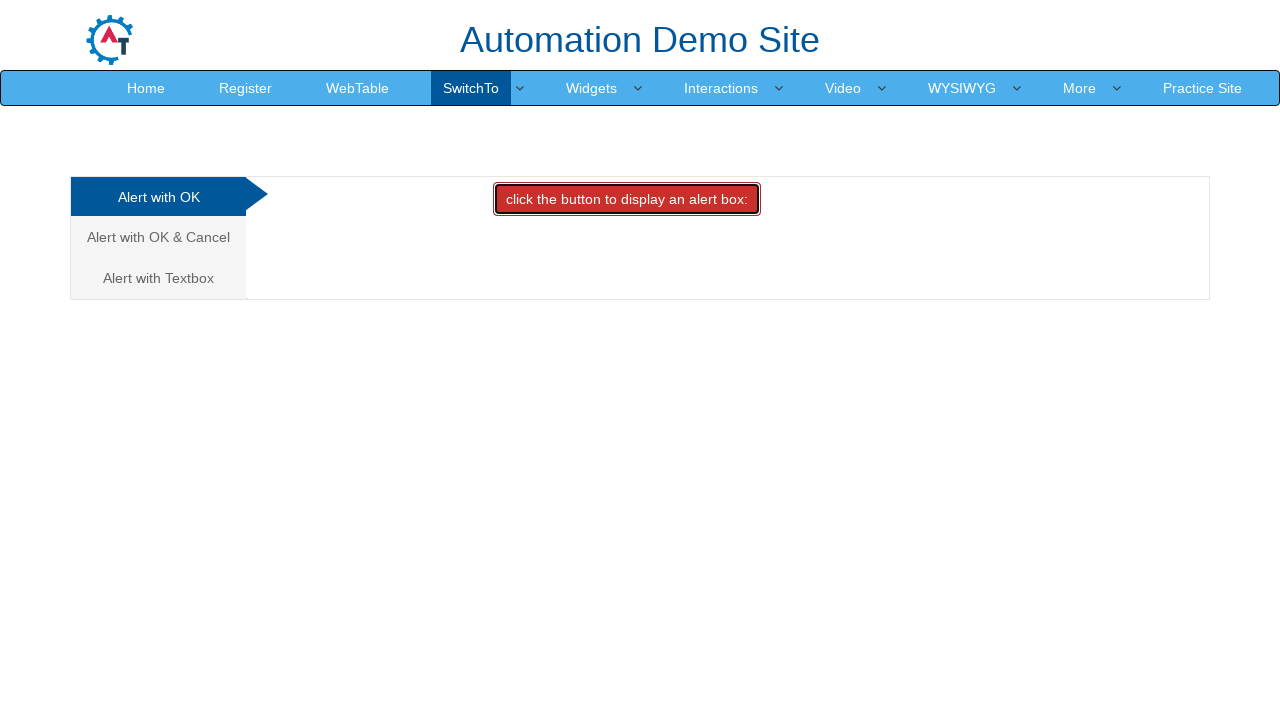

Clicked button again to trigger and handle alert dialog at (627, 199) on xpath=//button[contains(text(),'click the button to display an')]
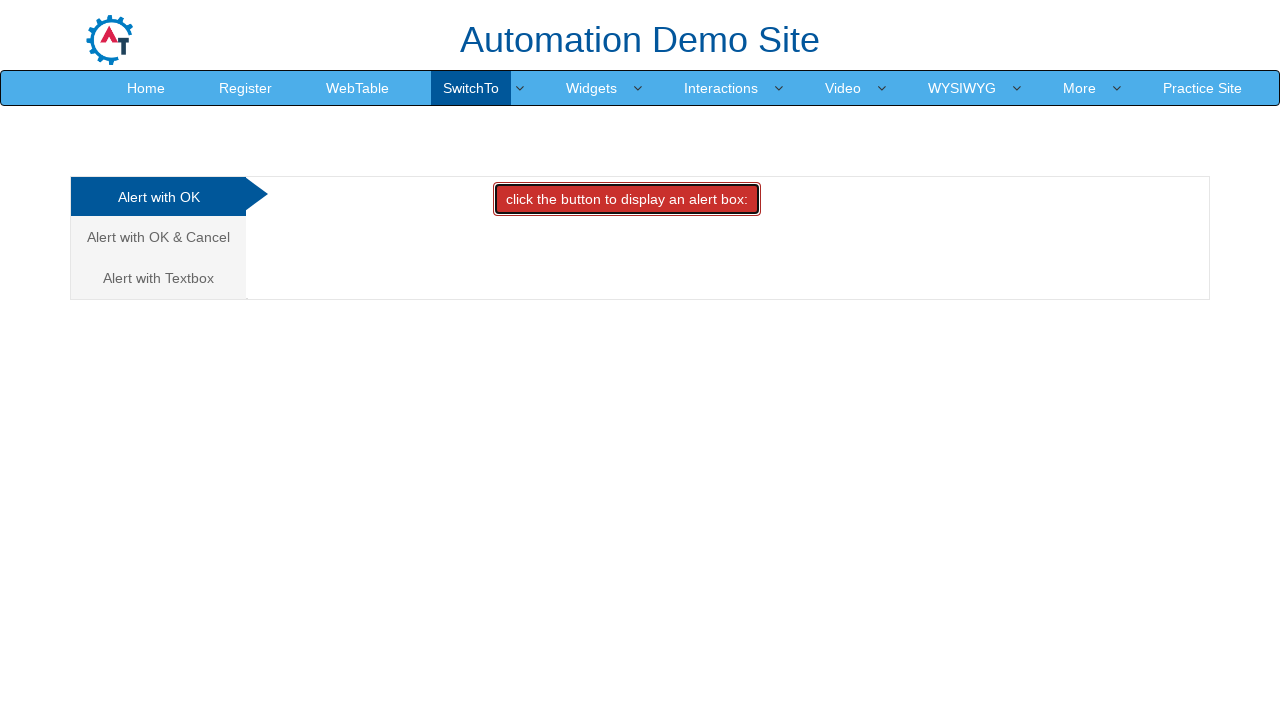

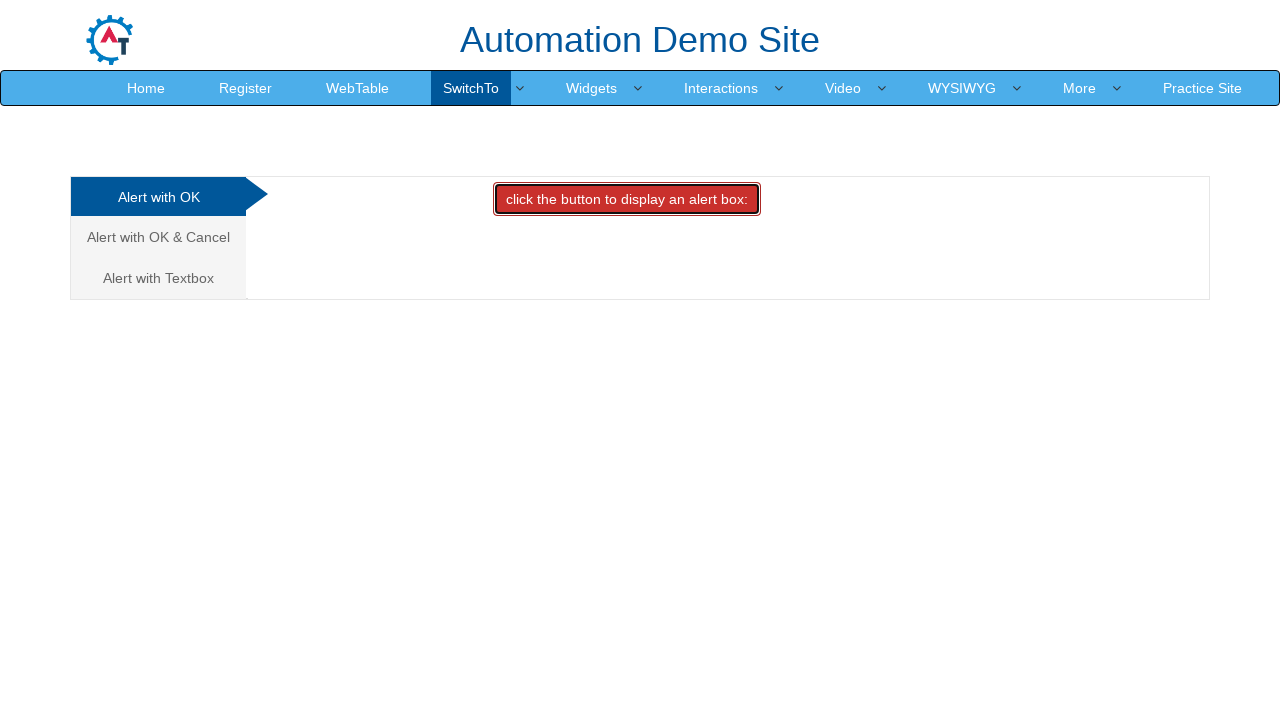